Tests search with return date less than 1 year from departure to verify invalid schedule handling

Starting URL: https://marsair.recruiting.thoughtworks.net/HoangPham

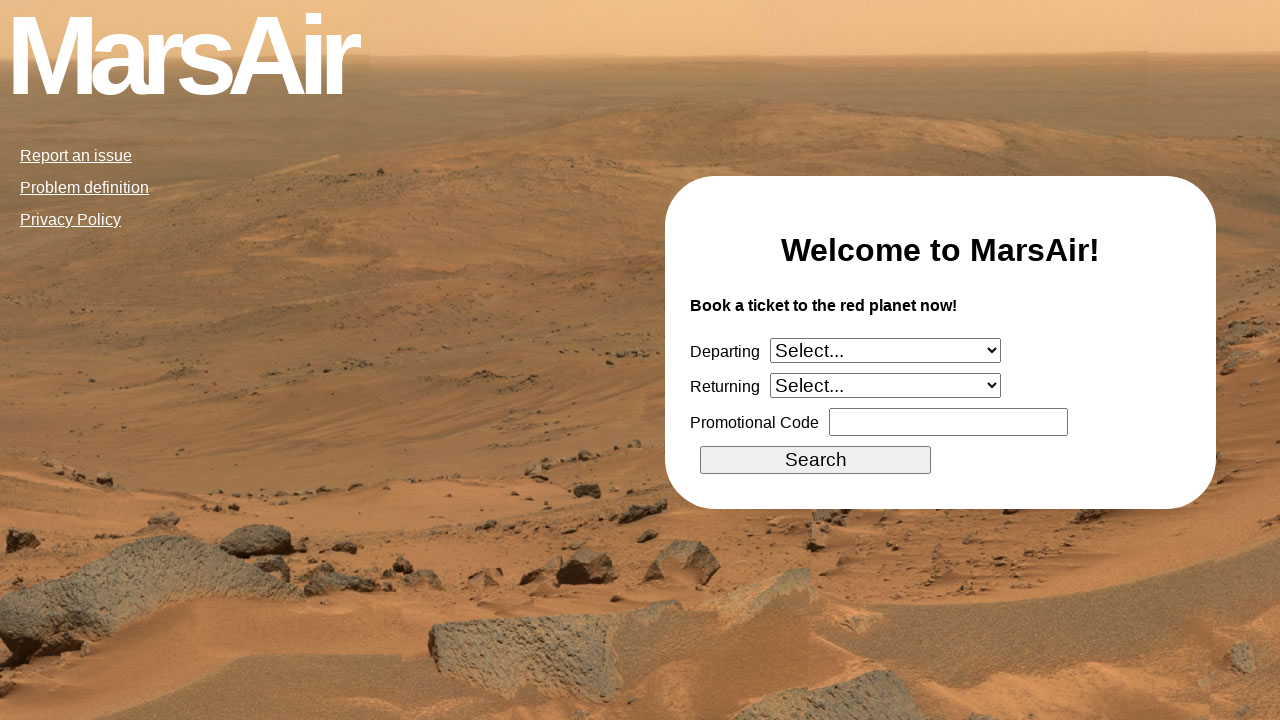

Selected December as departure month on select[name="departing"]
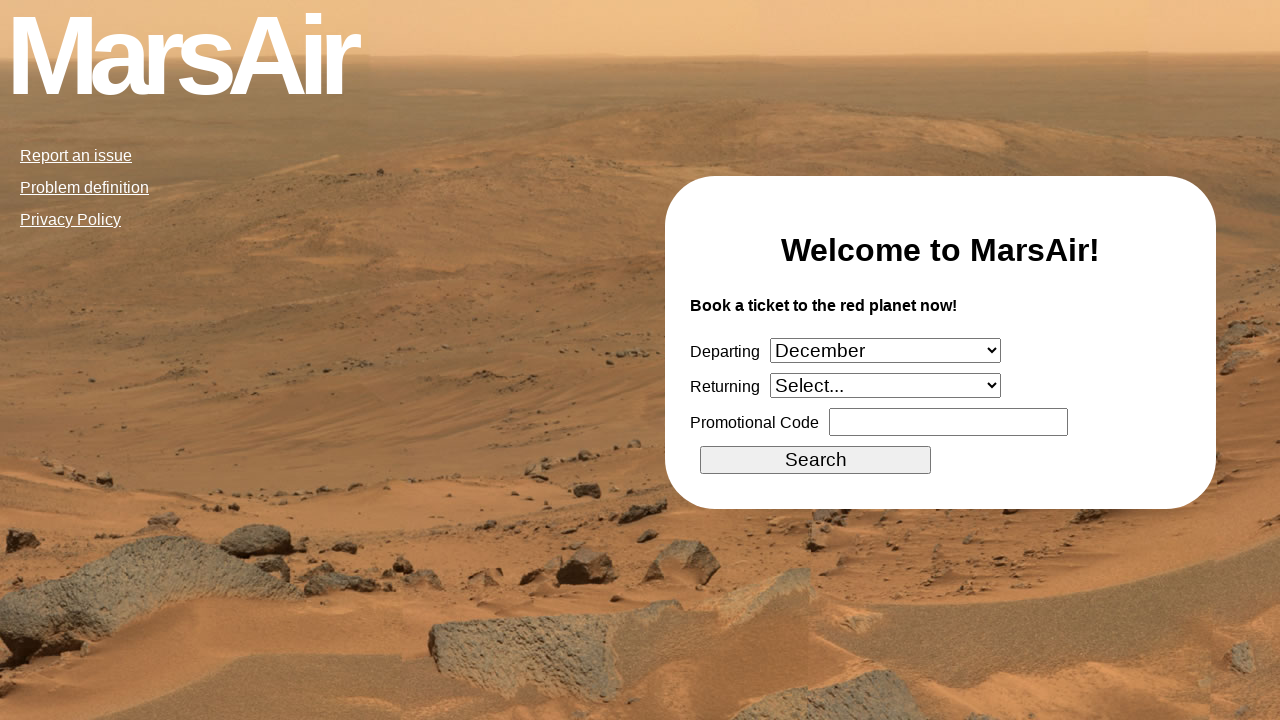

Selected July as return month (less than 1 year from departure) on select[name="returning"]
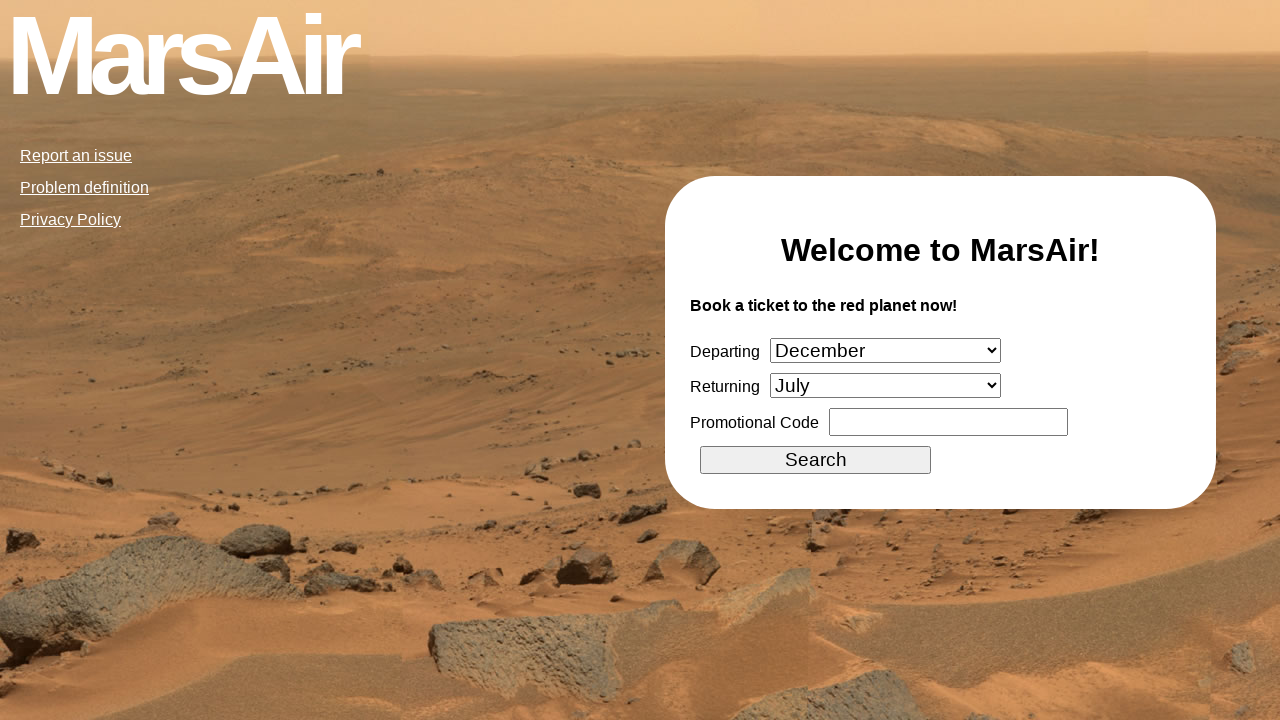

Clicked search button to initiate flight search at (816, 460) on input[type="submit"][value="Search"]
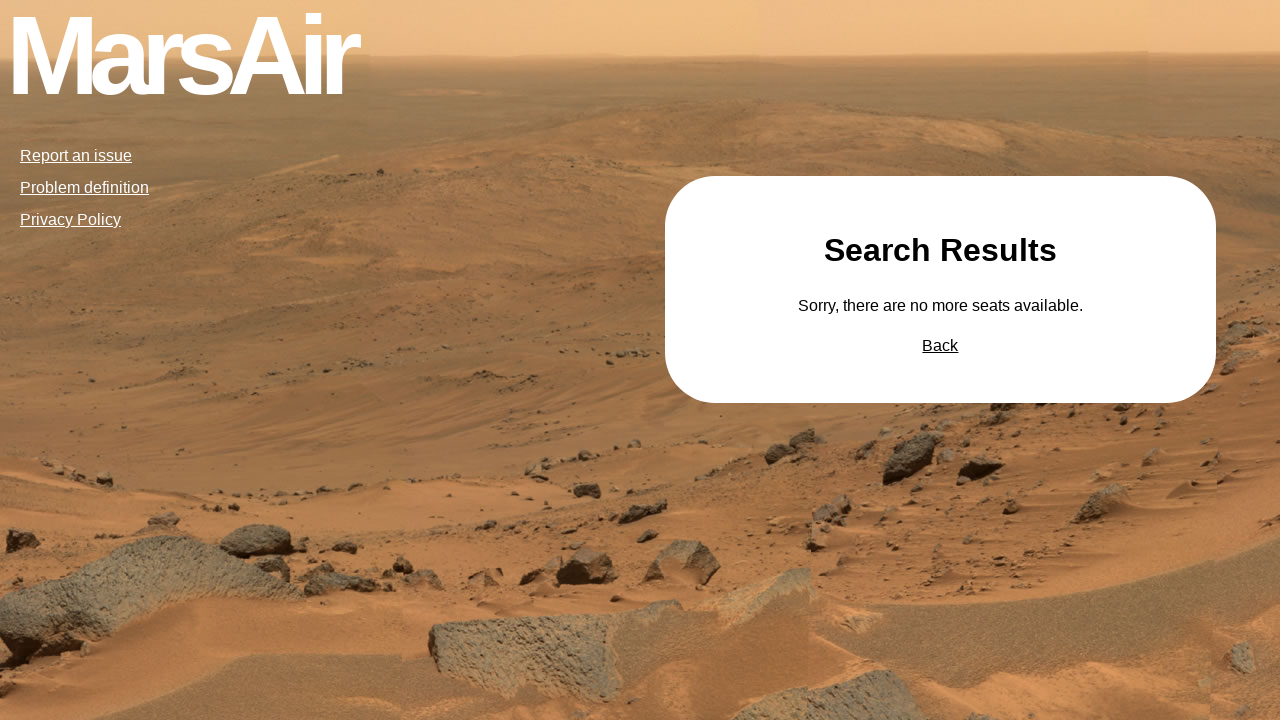

Waited for page to fully load after search submission
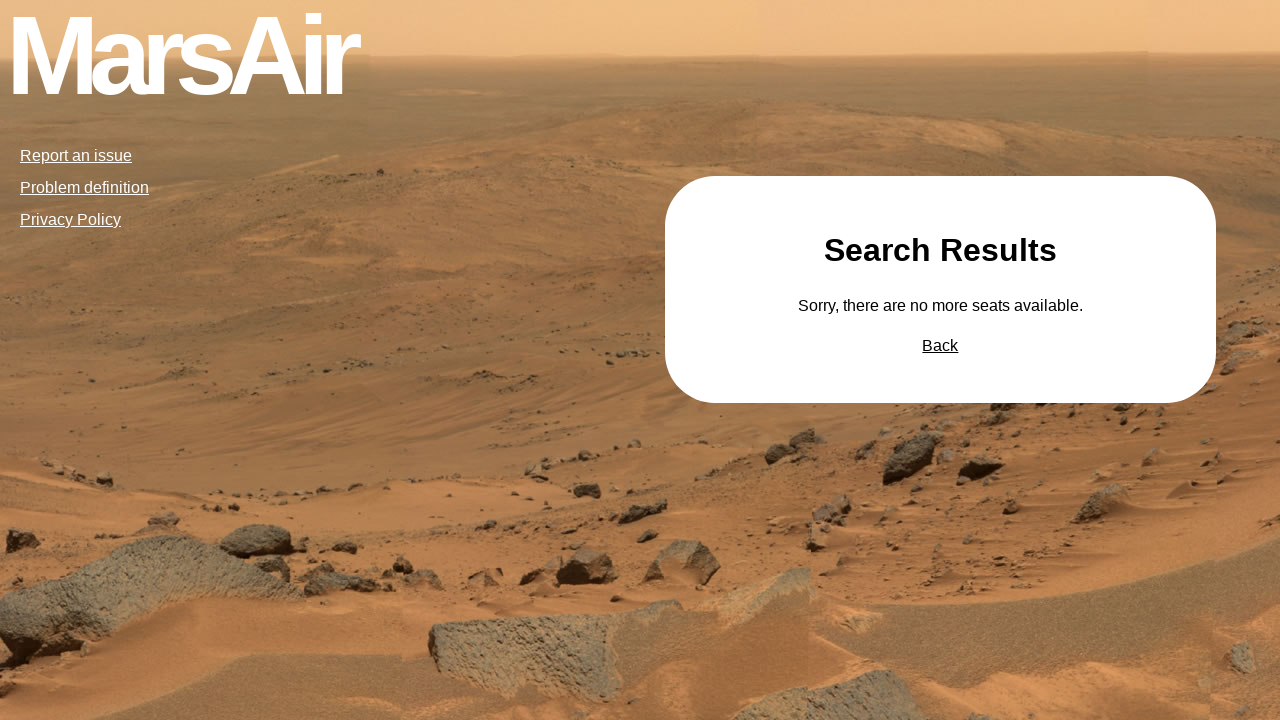

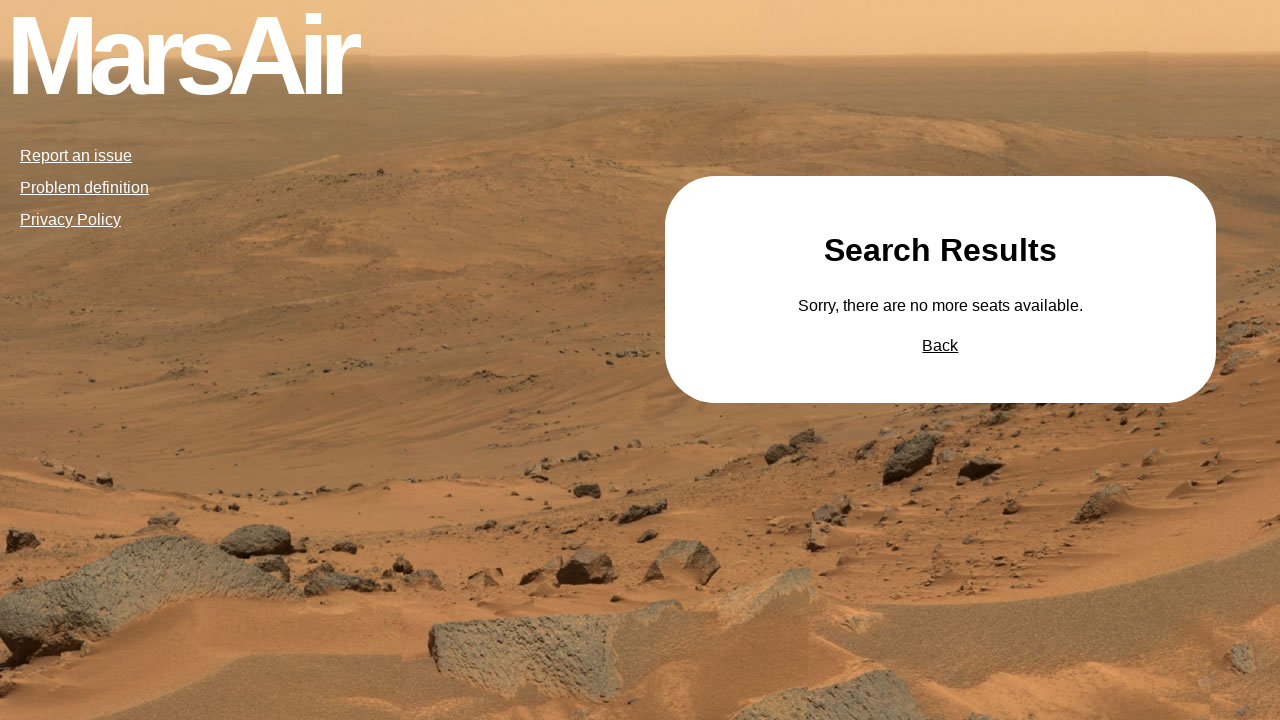